Opens the OrangeHRM demo website and waits for the page to load. This is a basic navigation test that verifies the page is accessible.

Starting URL: https://opensource-demo.orangehrmlive.com/

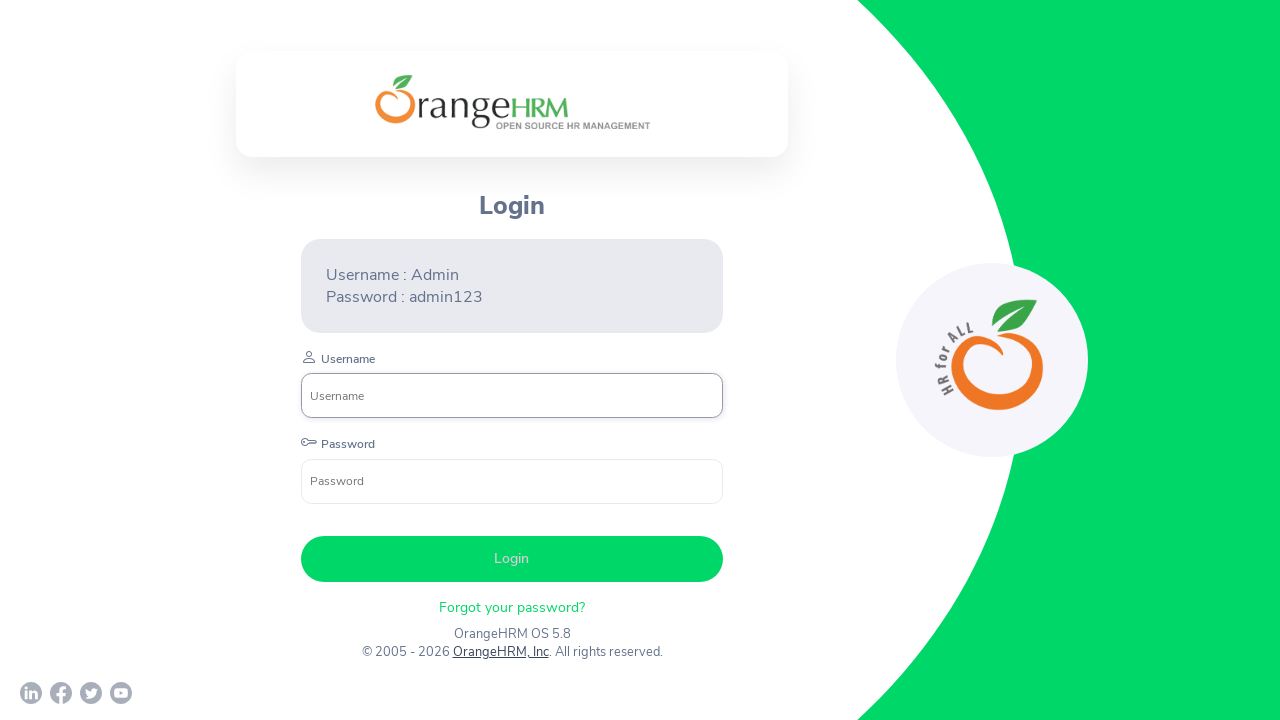

Waited for page DOM to fully load
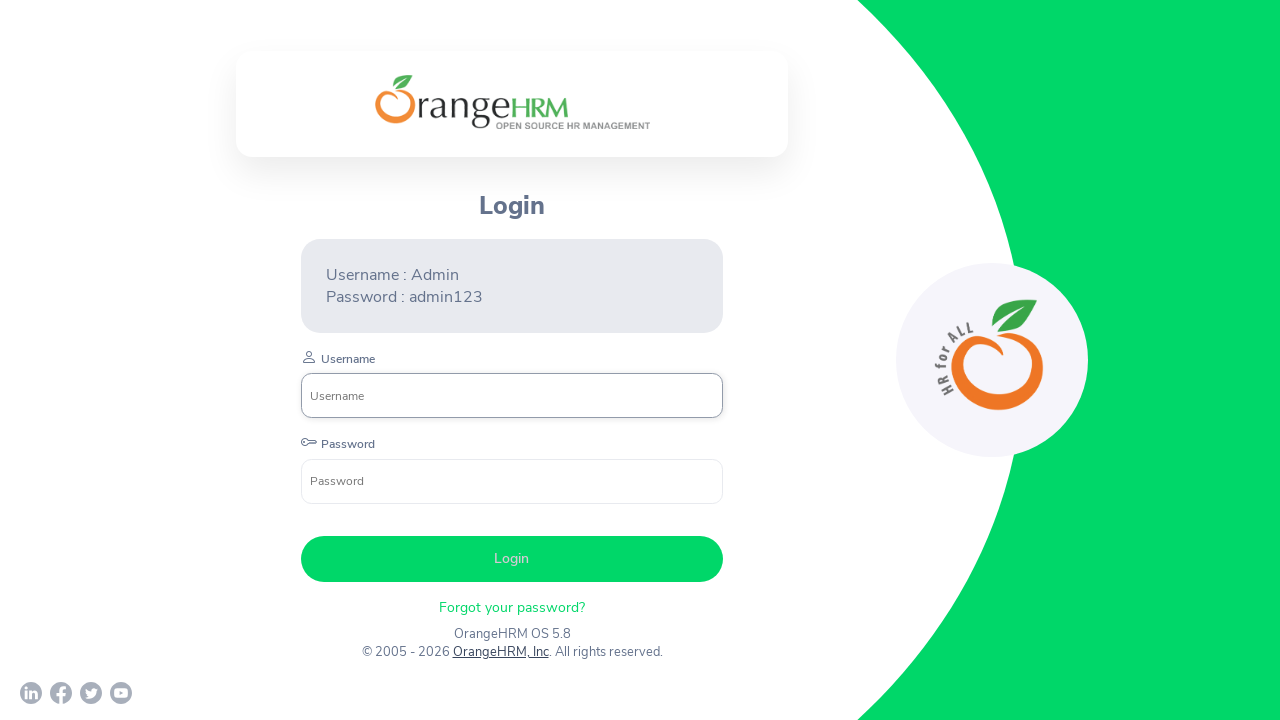

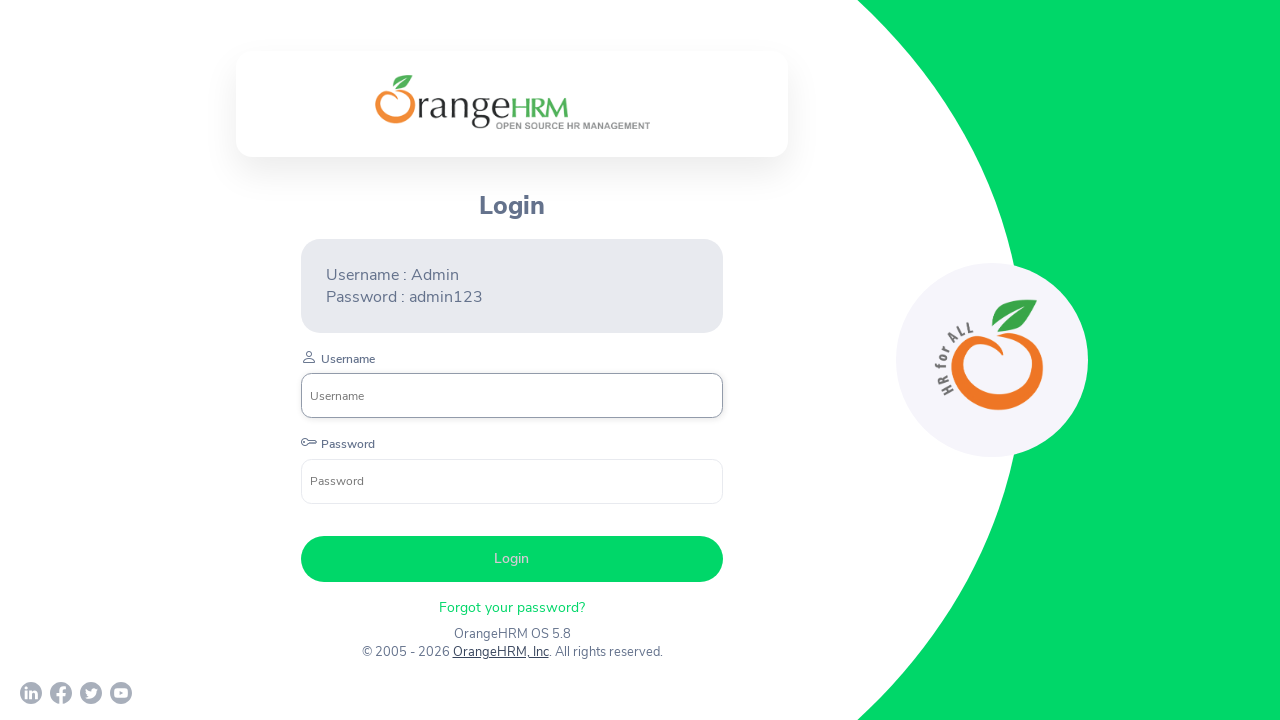